Tests keyboard shortcuts on a text comparison website by entering text in the first textarea, using Ctrl+A to select all, Ctrl+C to copy, Tab to move to the next textarea, and Ctrl+V to paste the copied text.

Starting URL: https://text-compare.com/

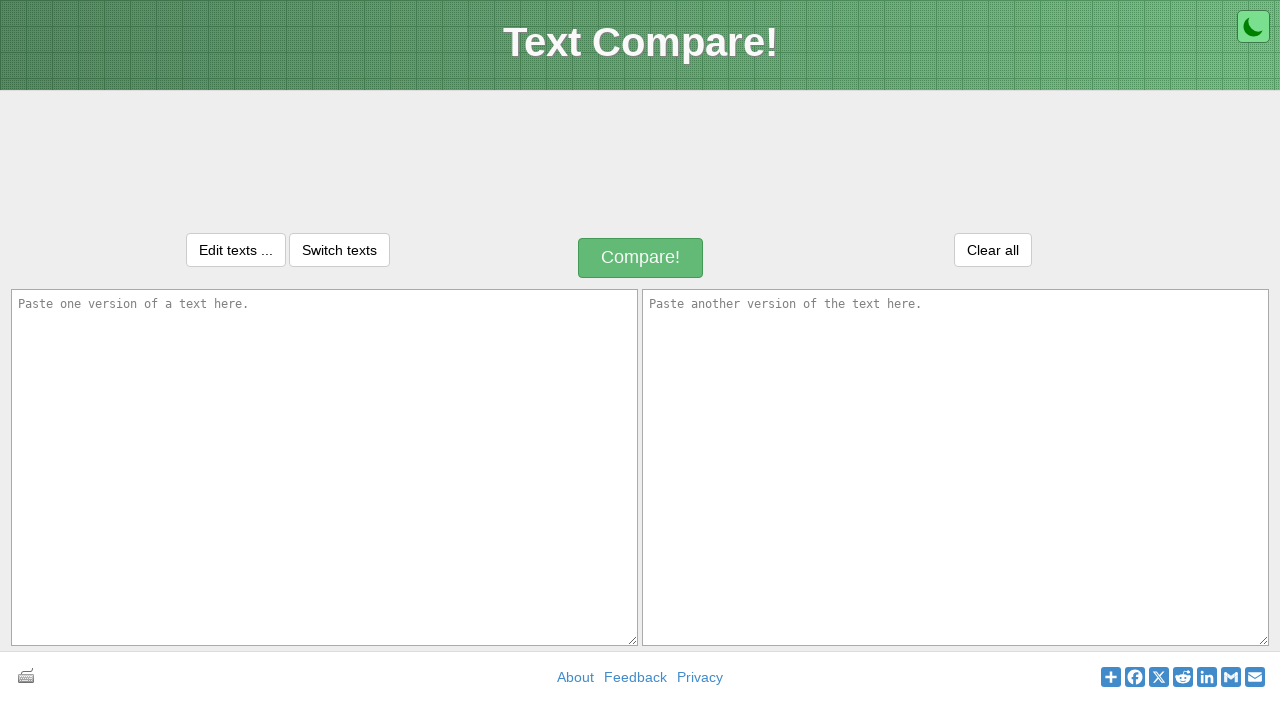

Entered 'WELCOME TO AUTOMATION' in the first textarea on textarea#inputText1
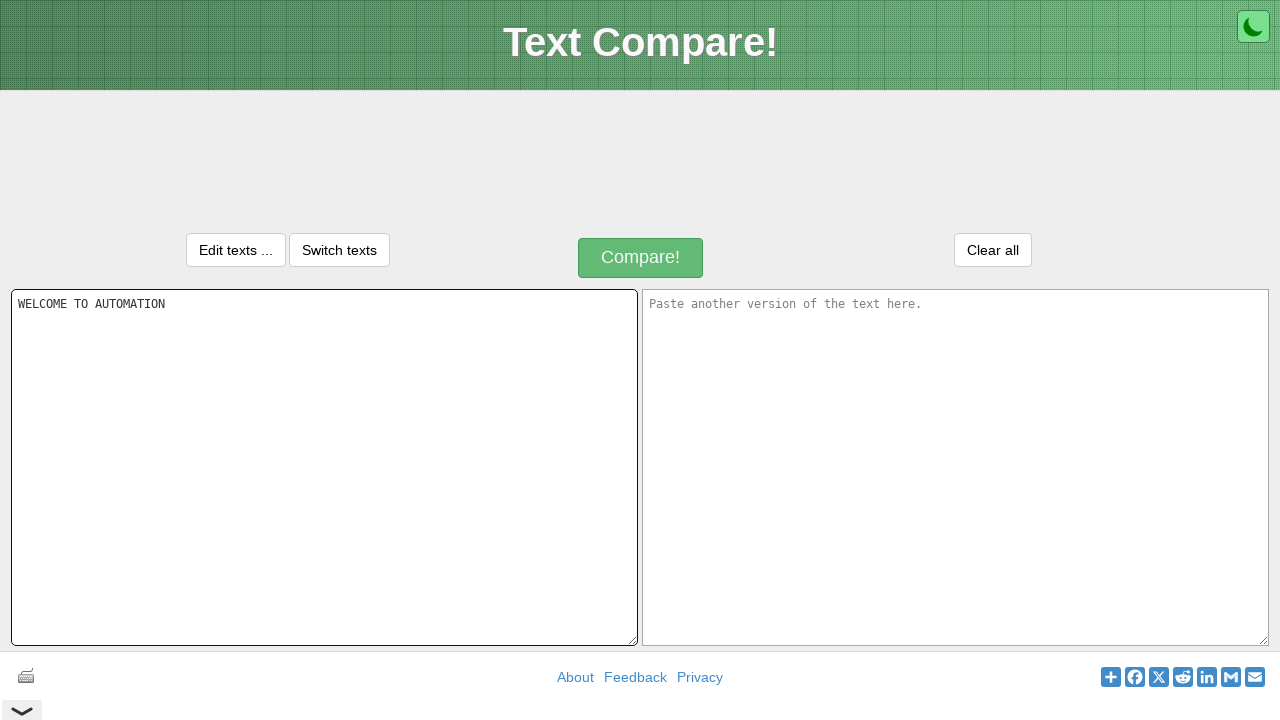

Clicked on the first textarea to ensure focus at (324, 467) on textarea#inputText1
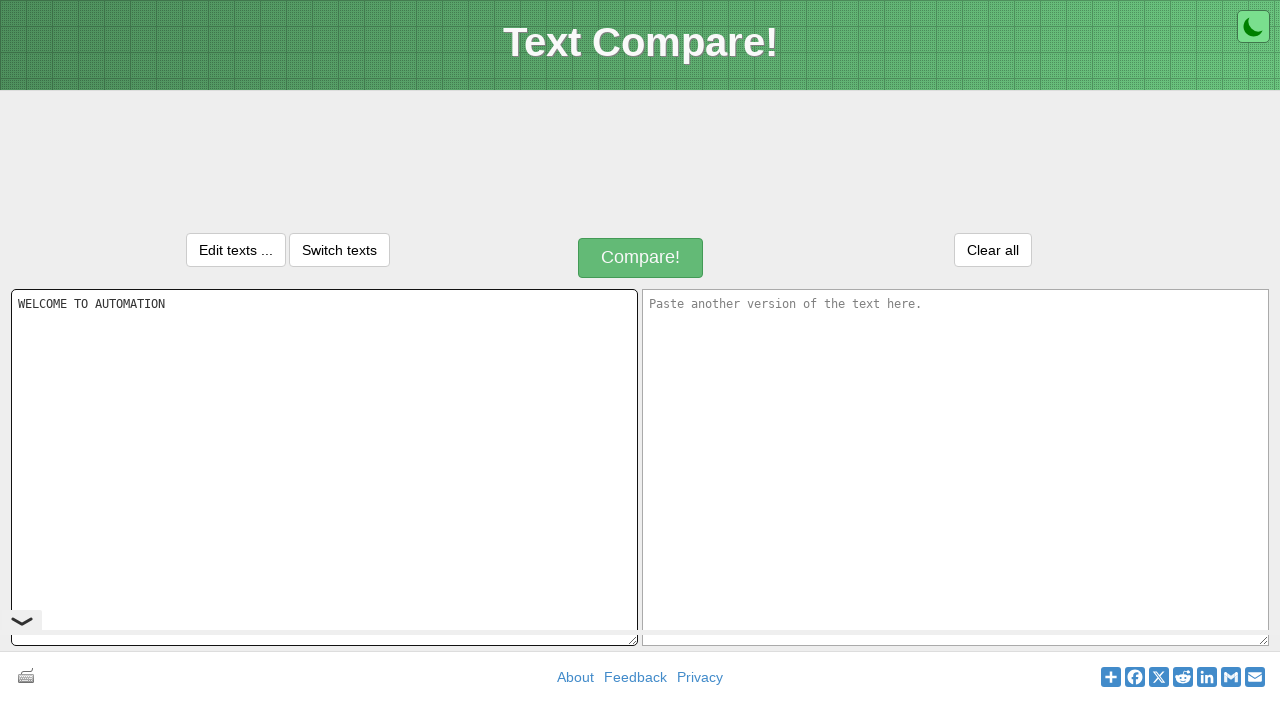

Pressed Ctrl+A to select all text in the first textarea
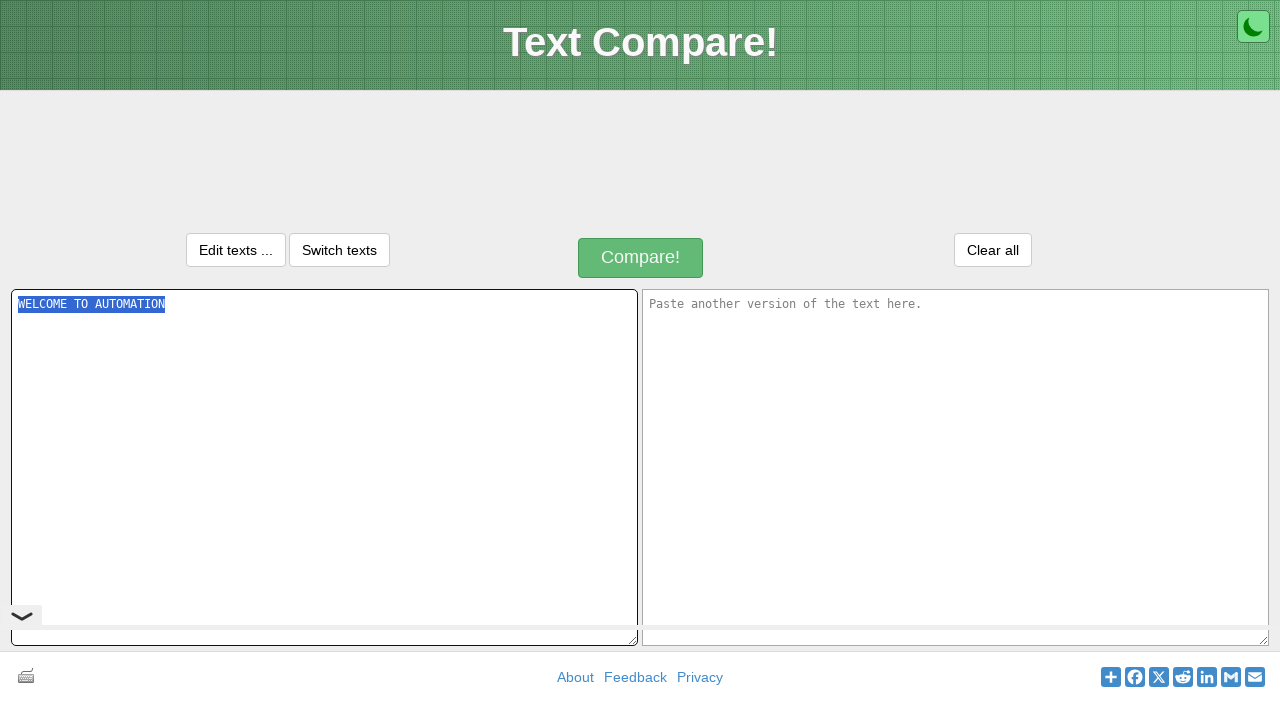

Pressed Ctrl+C to copy the selected text
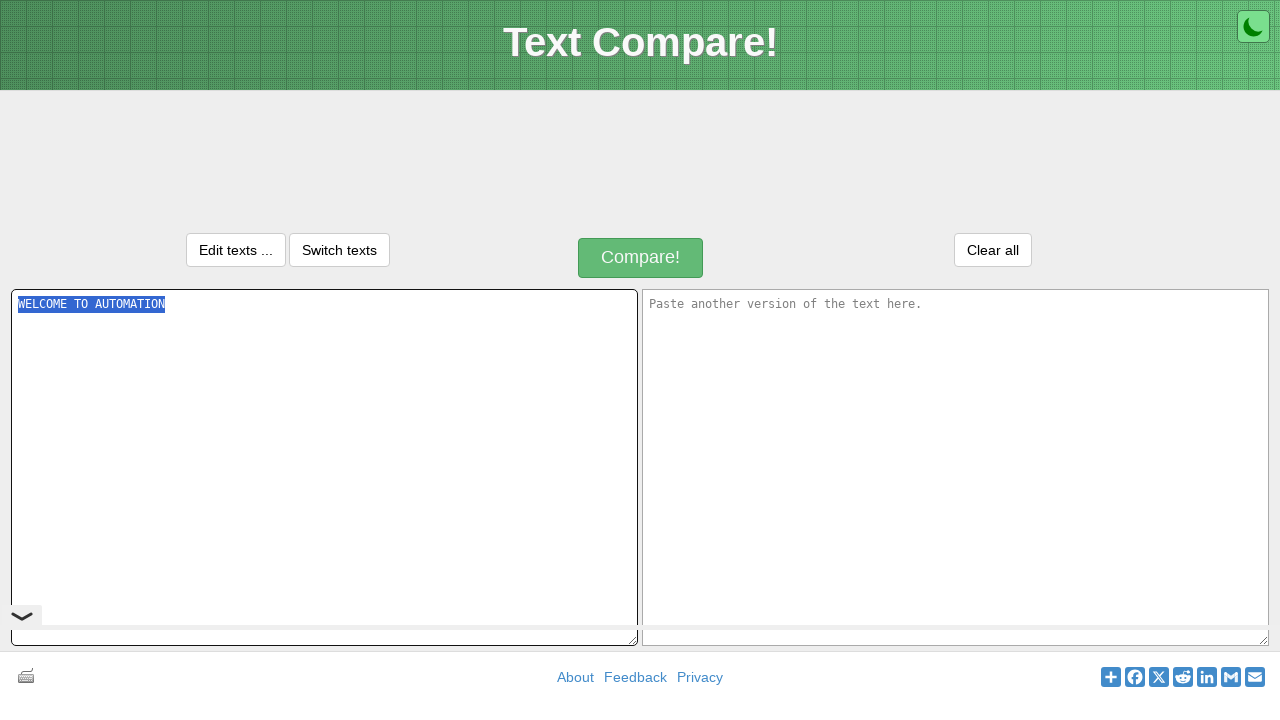

Pressed Tab to move focus to the second textarea
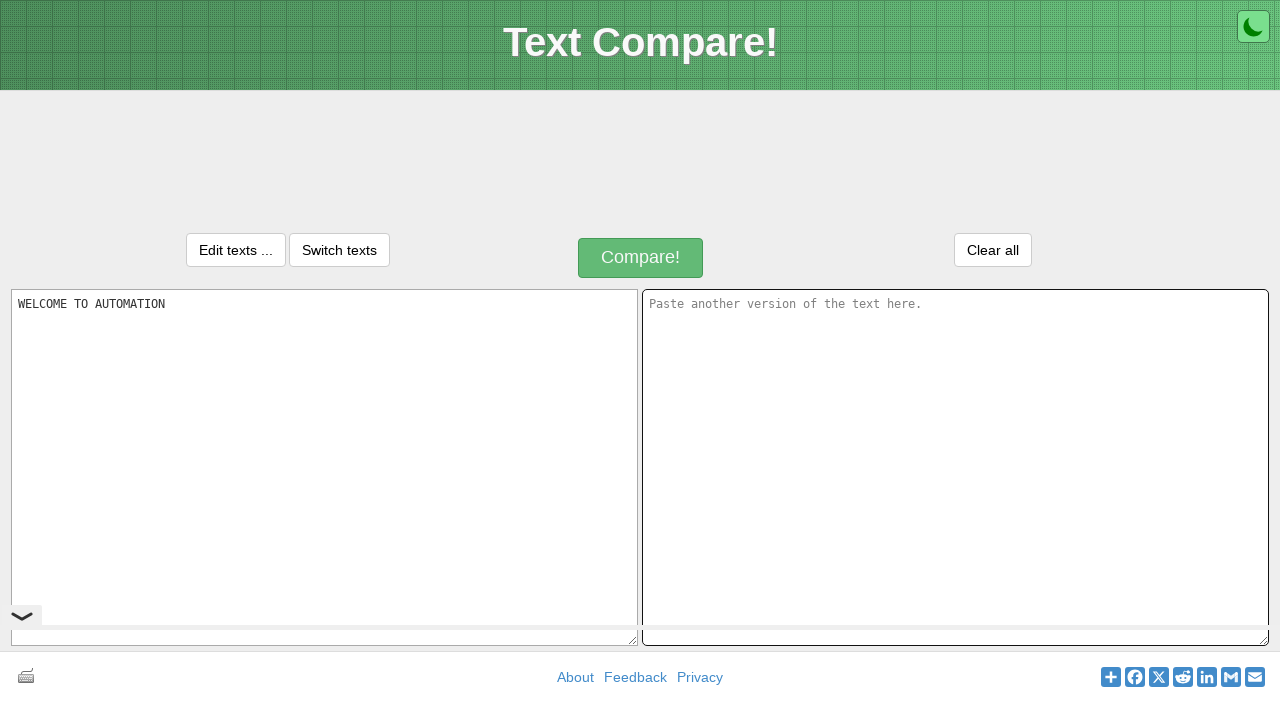

Pressed Ctrl+V to paste the copied text into the second textarea
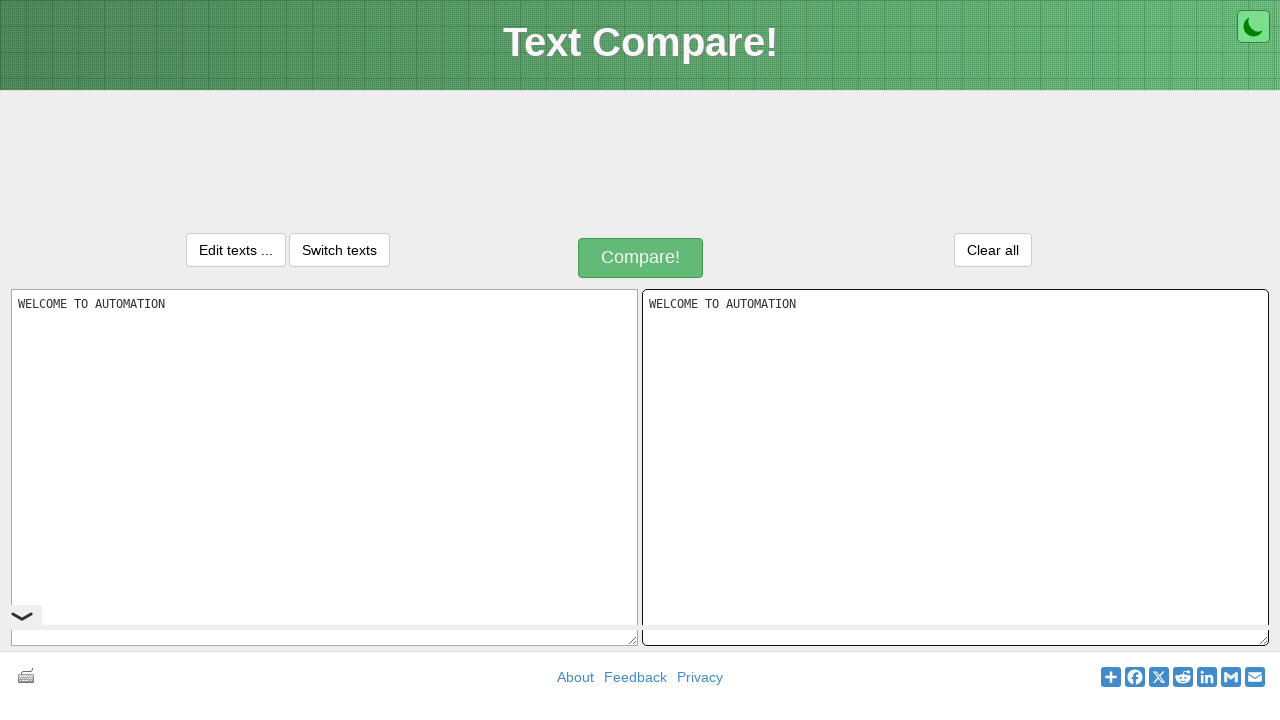

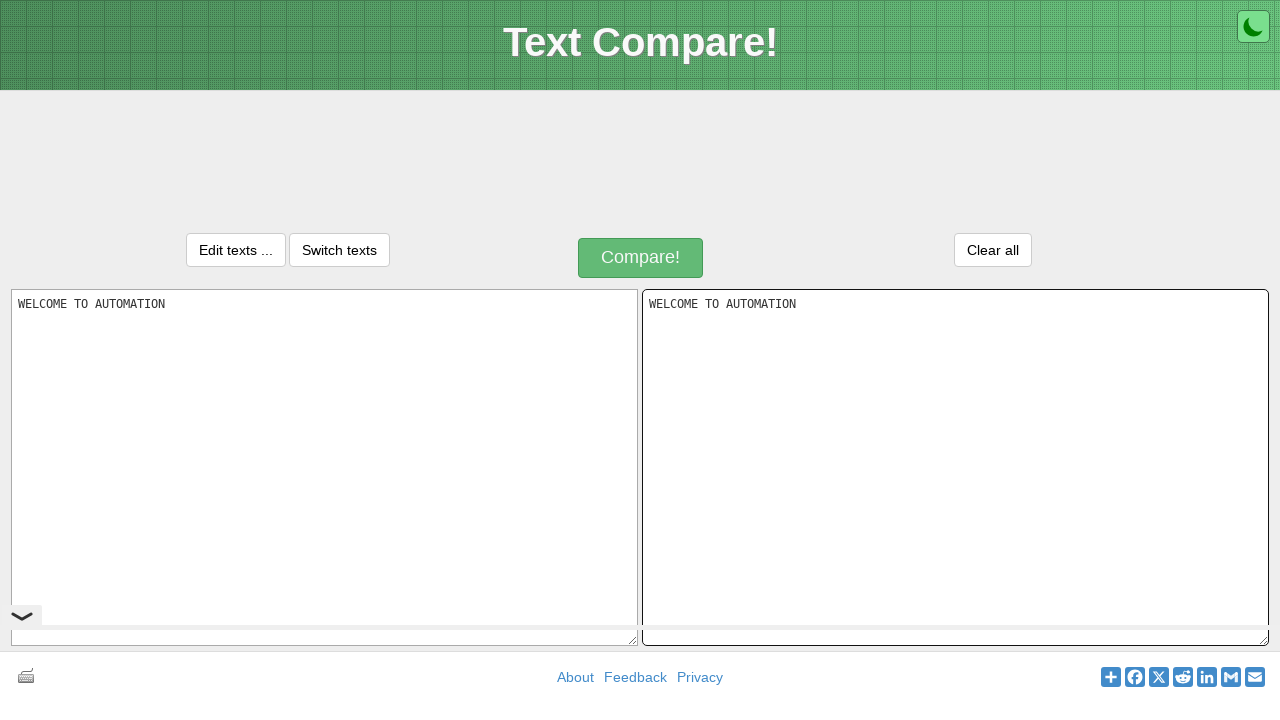